Navigates to the Notes App home page and clicks the "Create Account" button to initiate the registration process

Starting URL: https://practice.expandtesting.com/notes/app

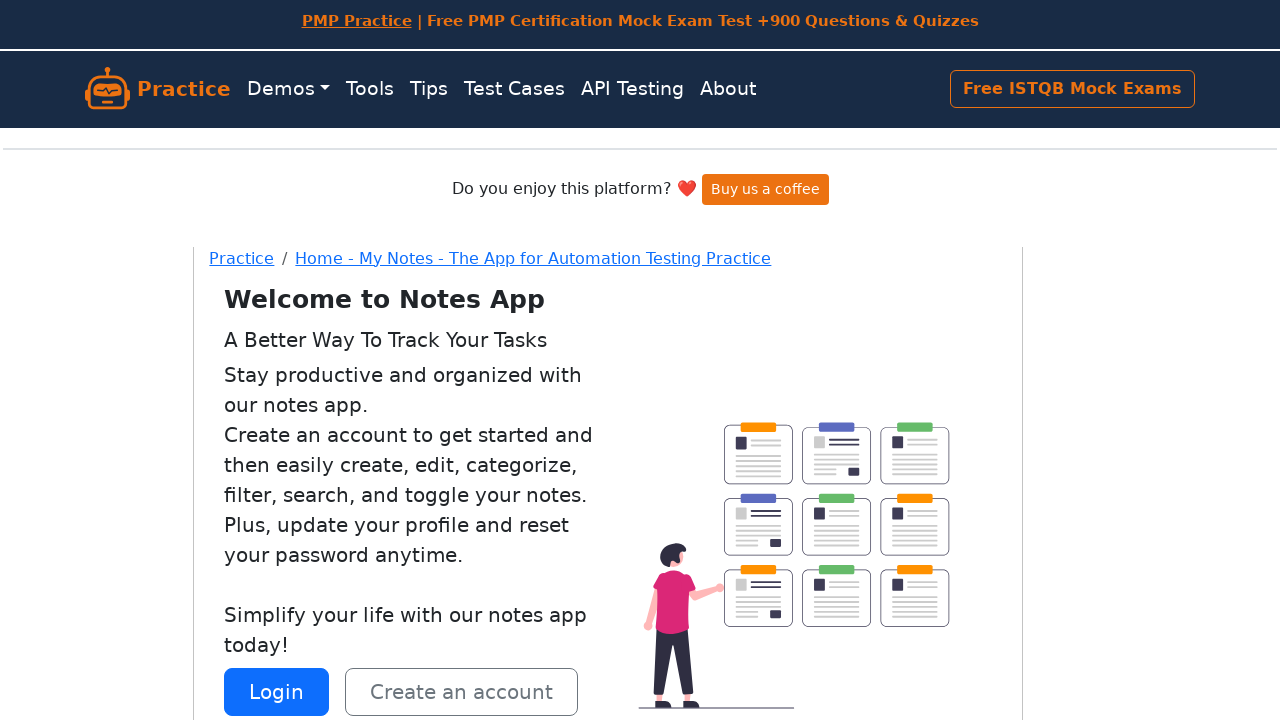

Navigated to Notes App home page
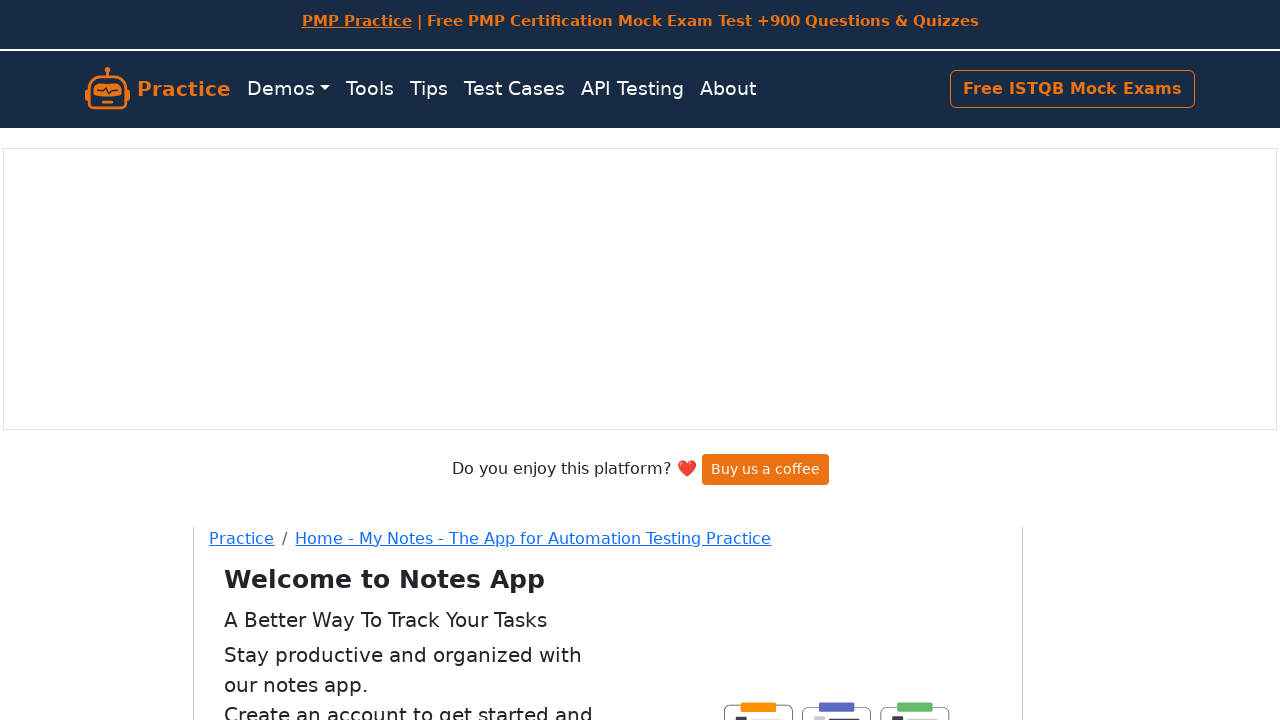

Clicked the 'Create Account' button to initiate registration process at (462, 462) on [class='btn btn-outline-secondary btn-lg px-4']
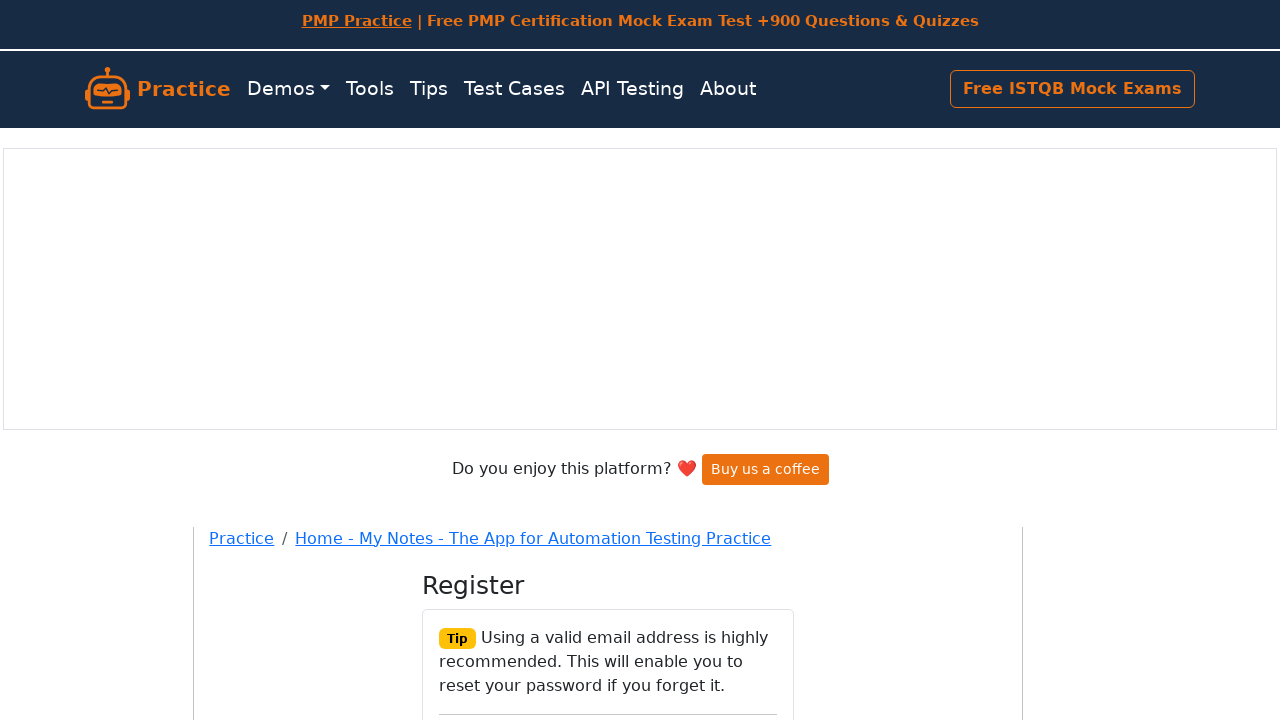

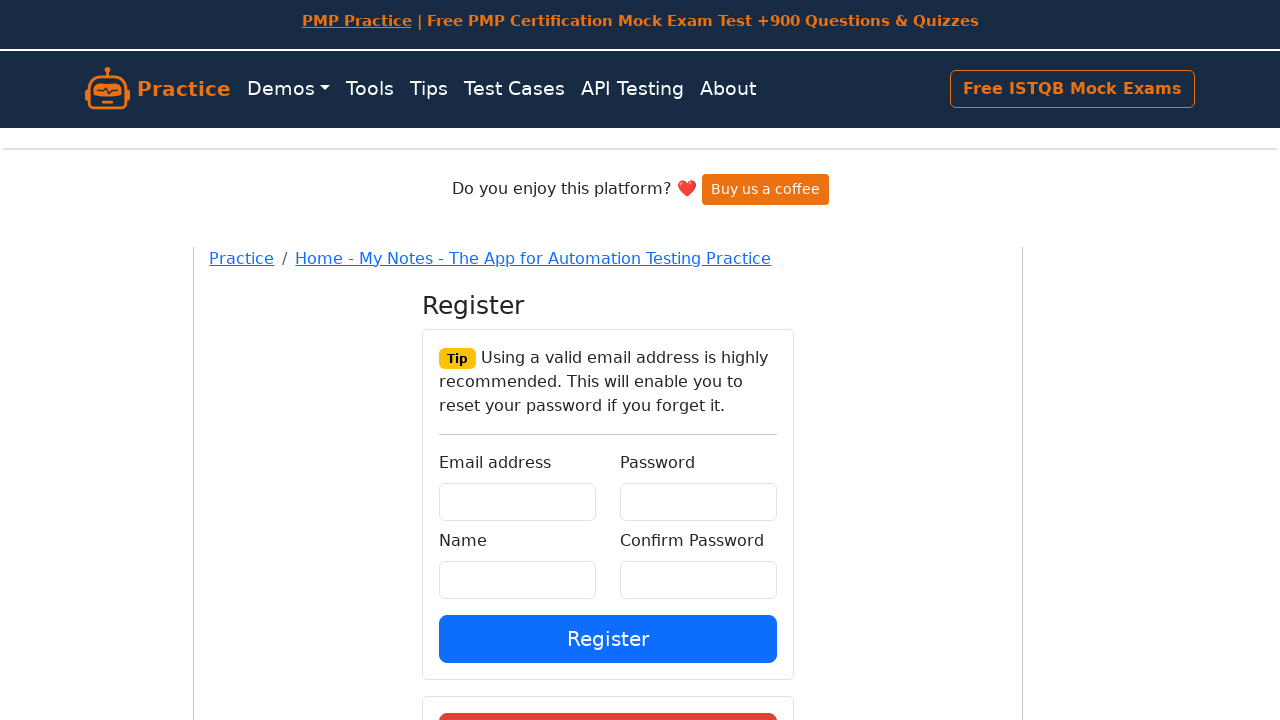